Navigates to a page with a redirect button, switches to a new window, solves a math problem, and submits the answer

Starting URL: http://suninjuly.github.io/redirect_accept.html

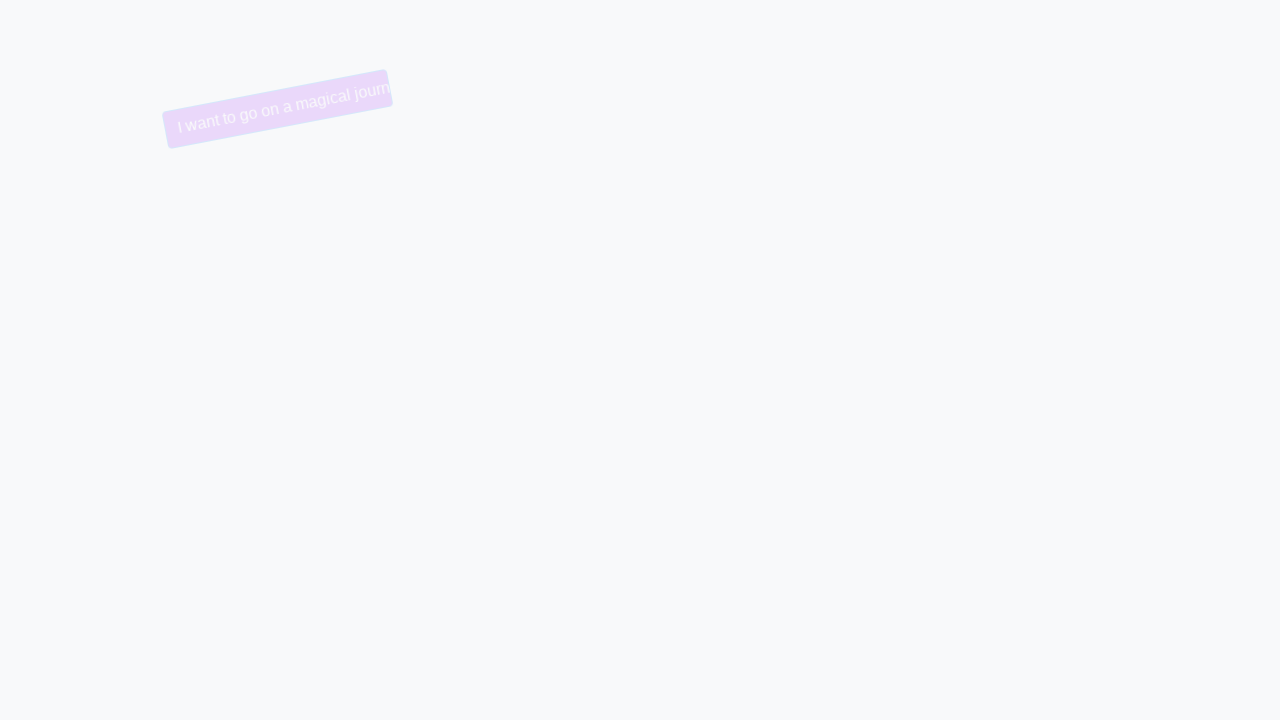

Clicked the redirect button at (254, 109) on button.btn
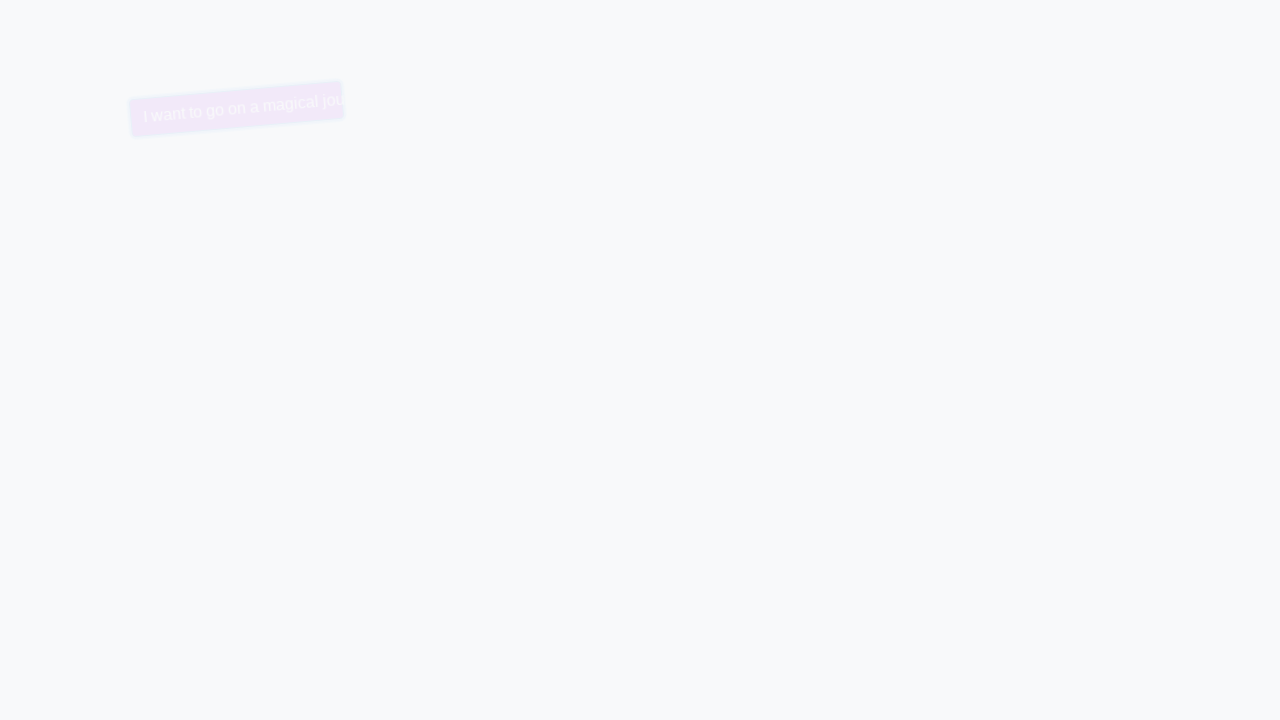

Waited 1000ms for new tab to open
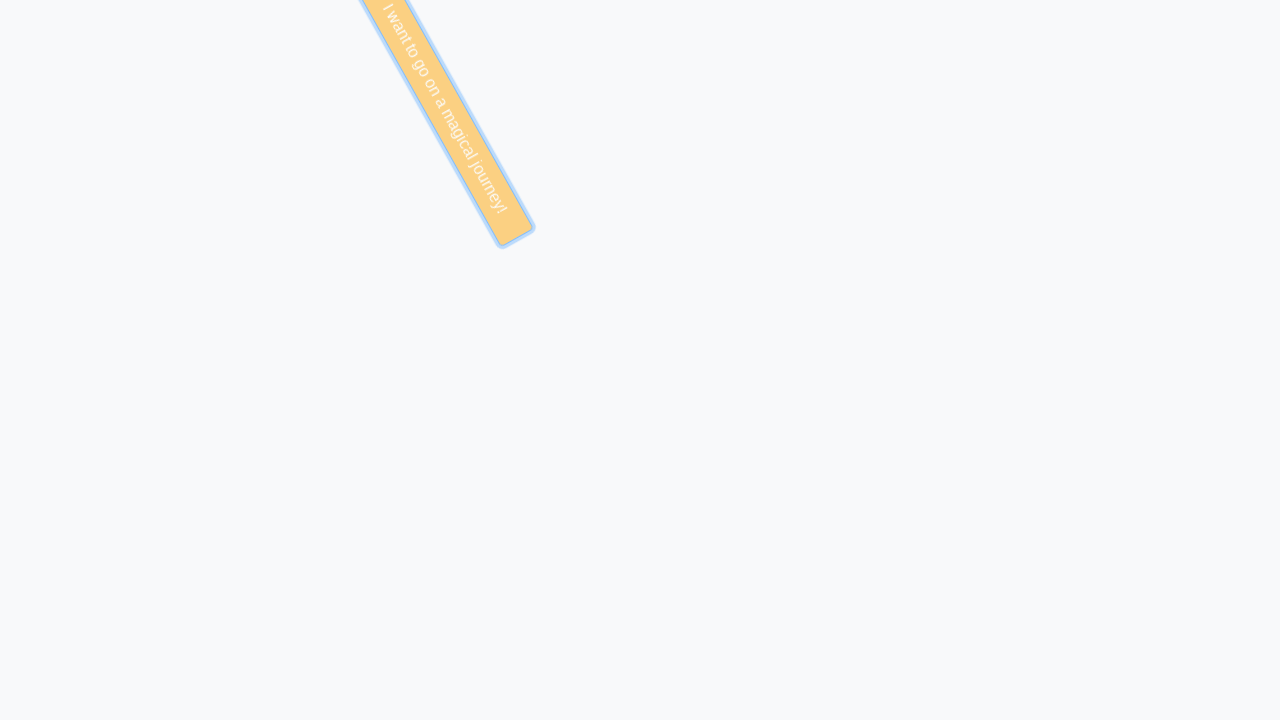

Switched to the new window/tab
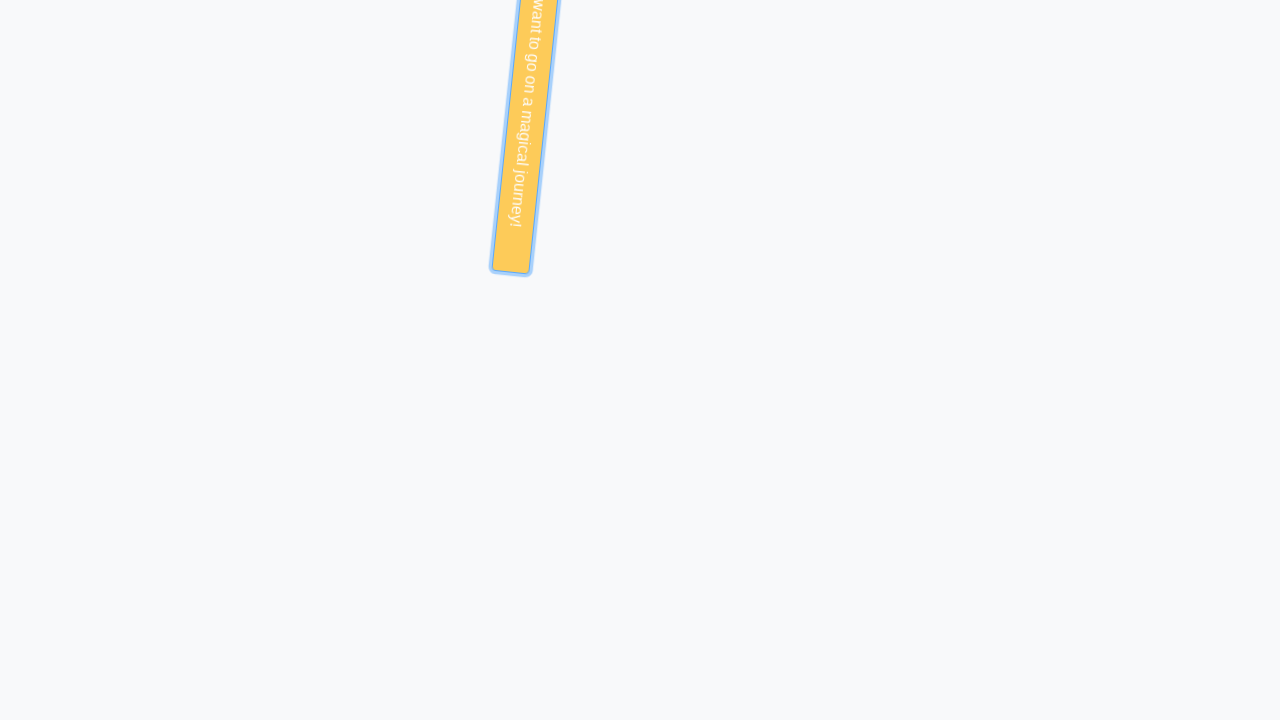

Located the input value element
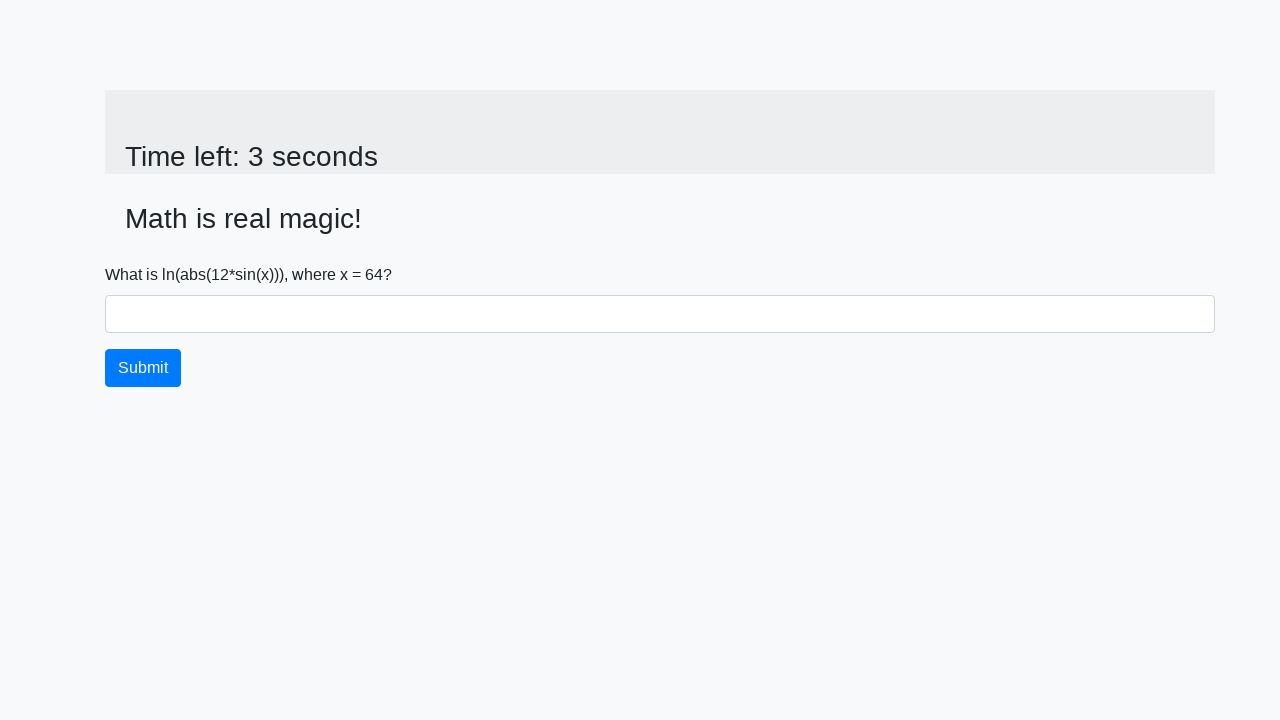

Retrieved input value: 64
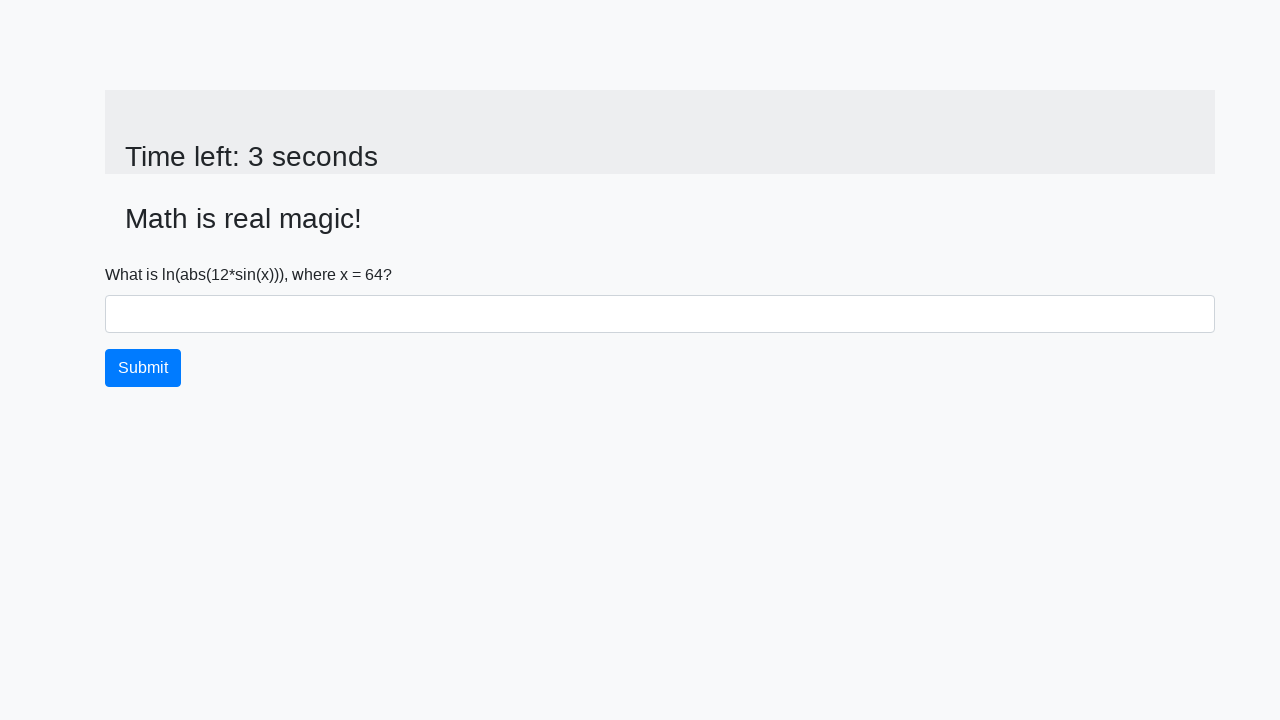

Calculated answer using formula: 2.40155334283626
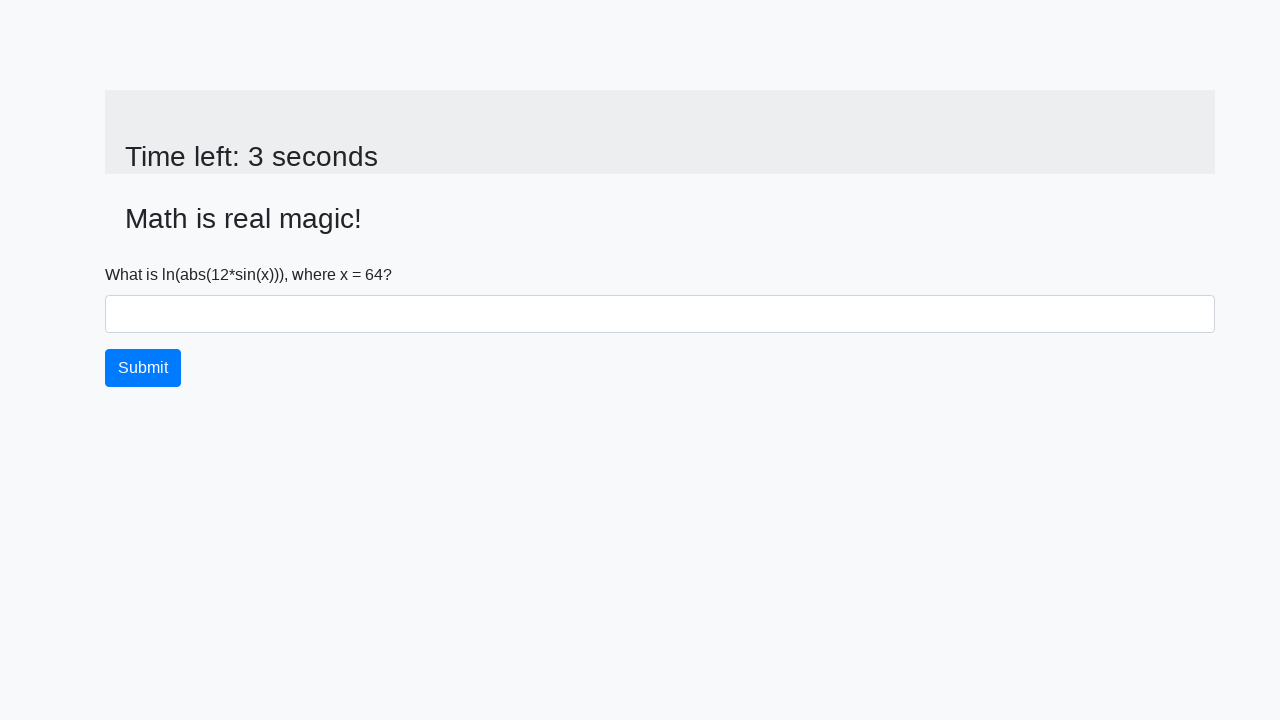

Filled answer field with: 2.40155334283626 on #answer
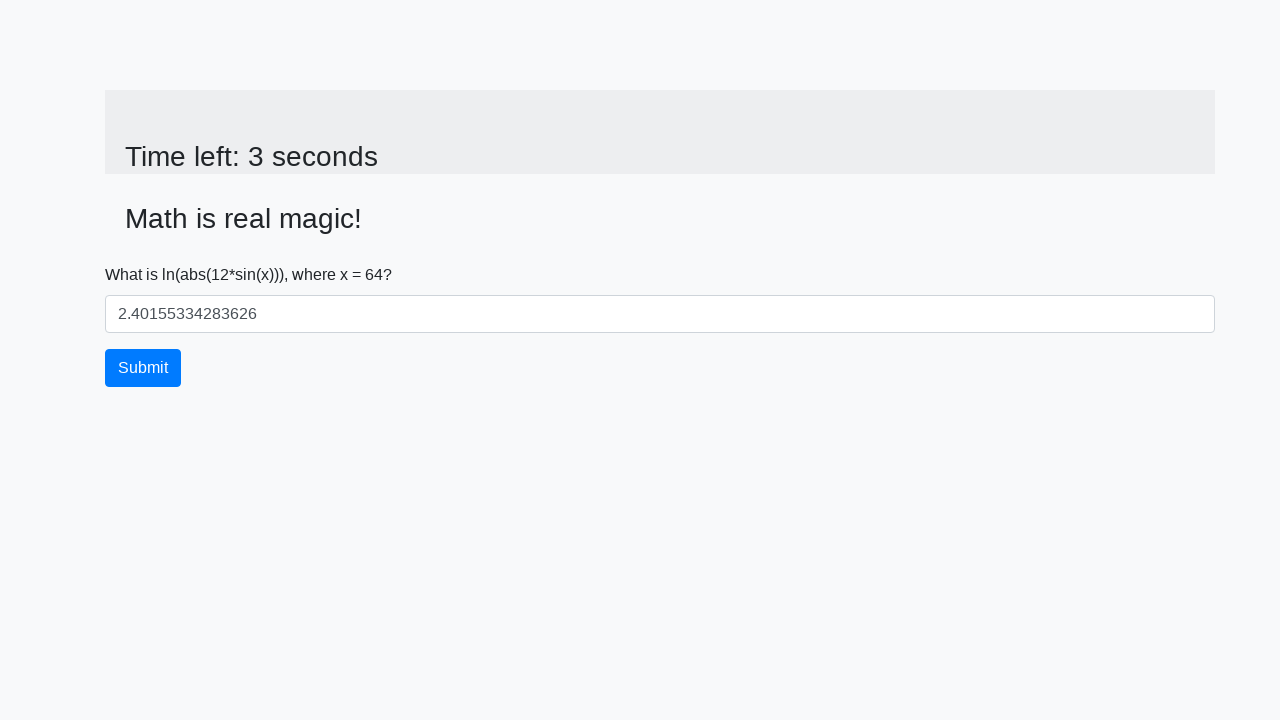

Clicked submit button at (143, 368) on button.btn
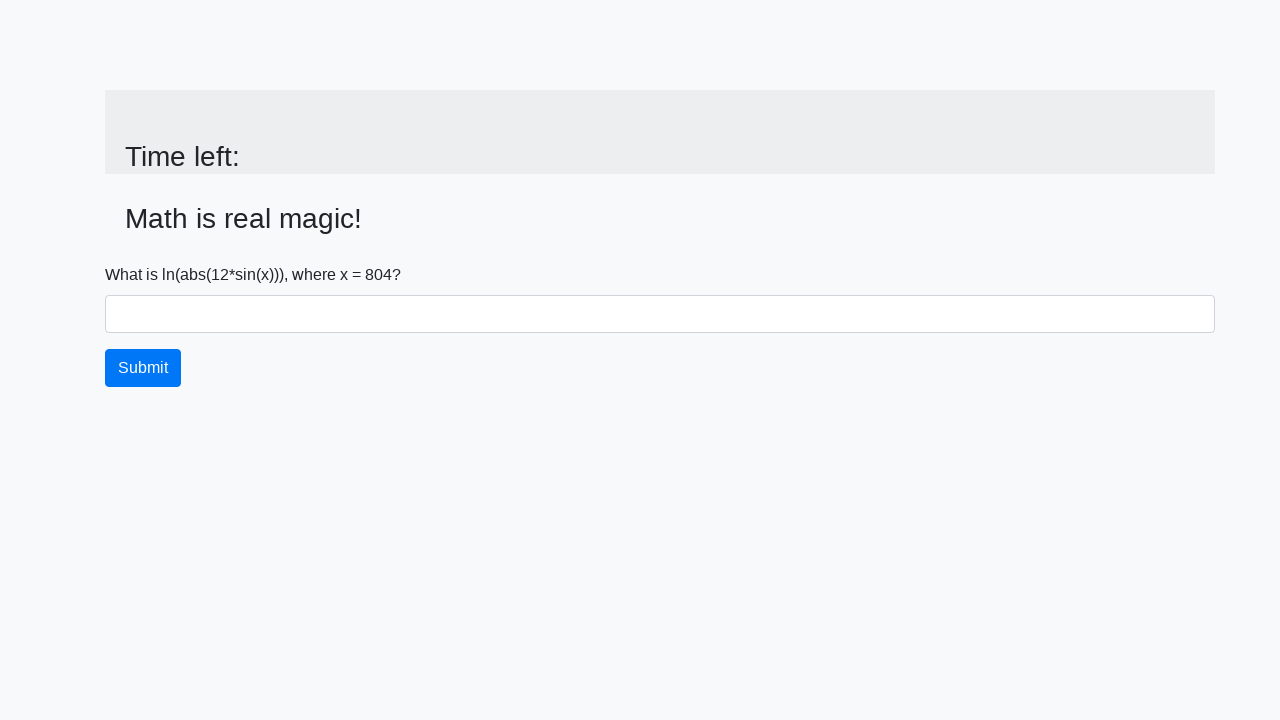

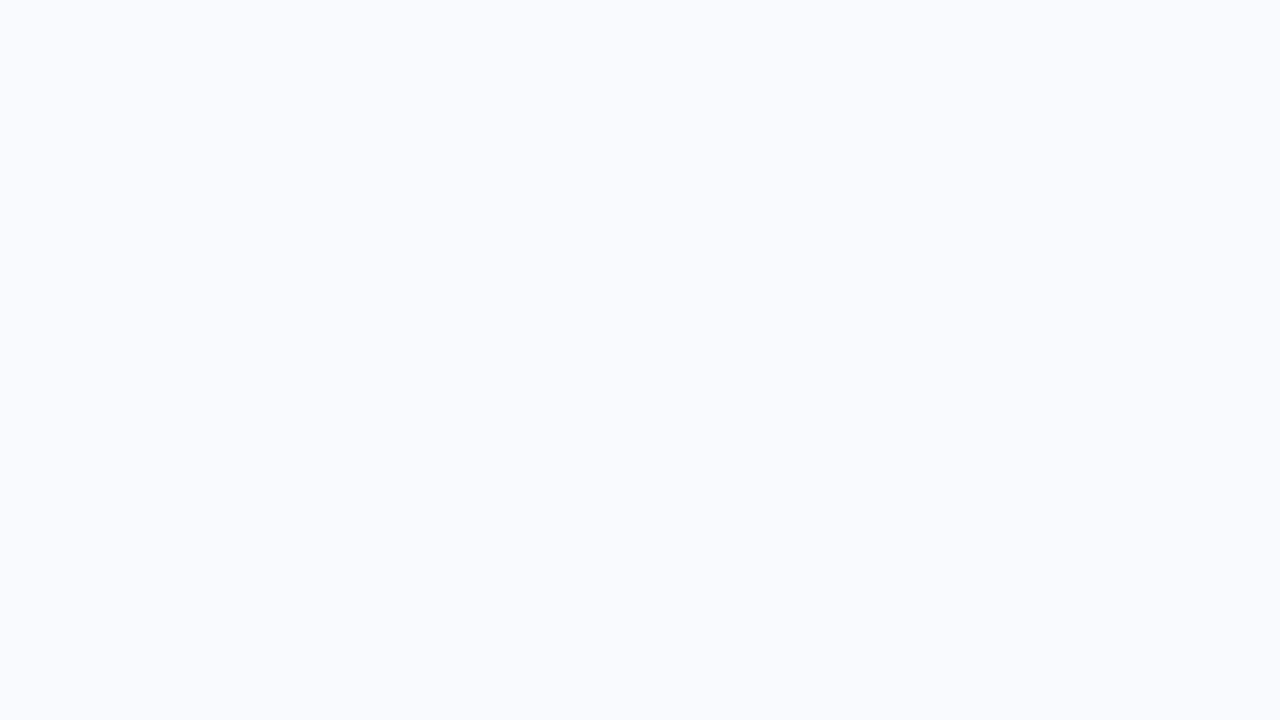